Tests prompt JavaScript alert by clicking the Prompt Alert button, entering a custom message, and accepting it

Starting URL: https://v1.training-support.net/selenium/javascript-alerts

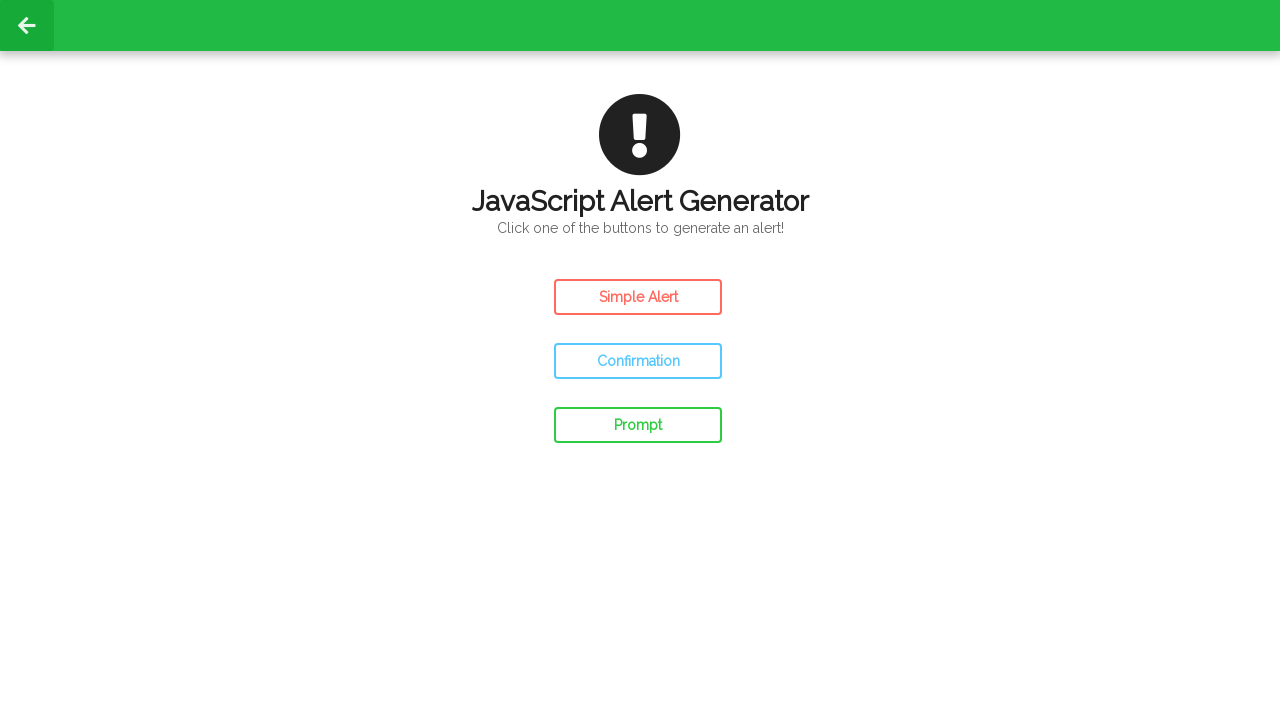

Set up dialog handler to accept prompt with custom message
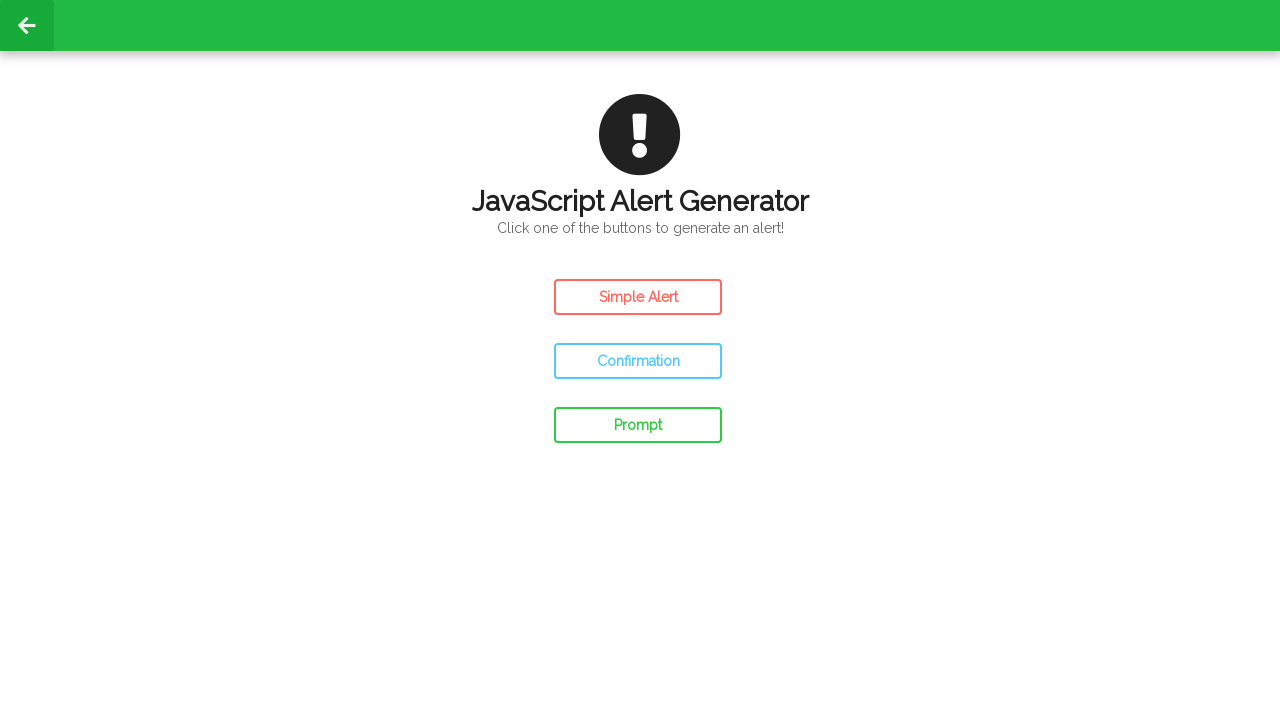

Clicked the Prompt Alert button at (638, 425) on #prompt
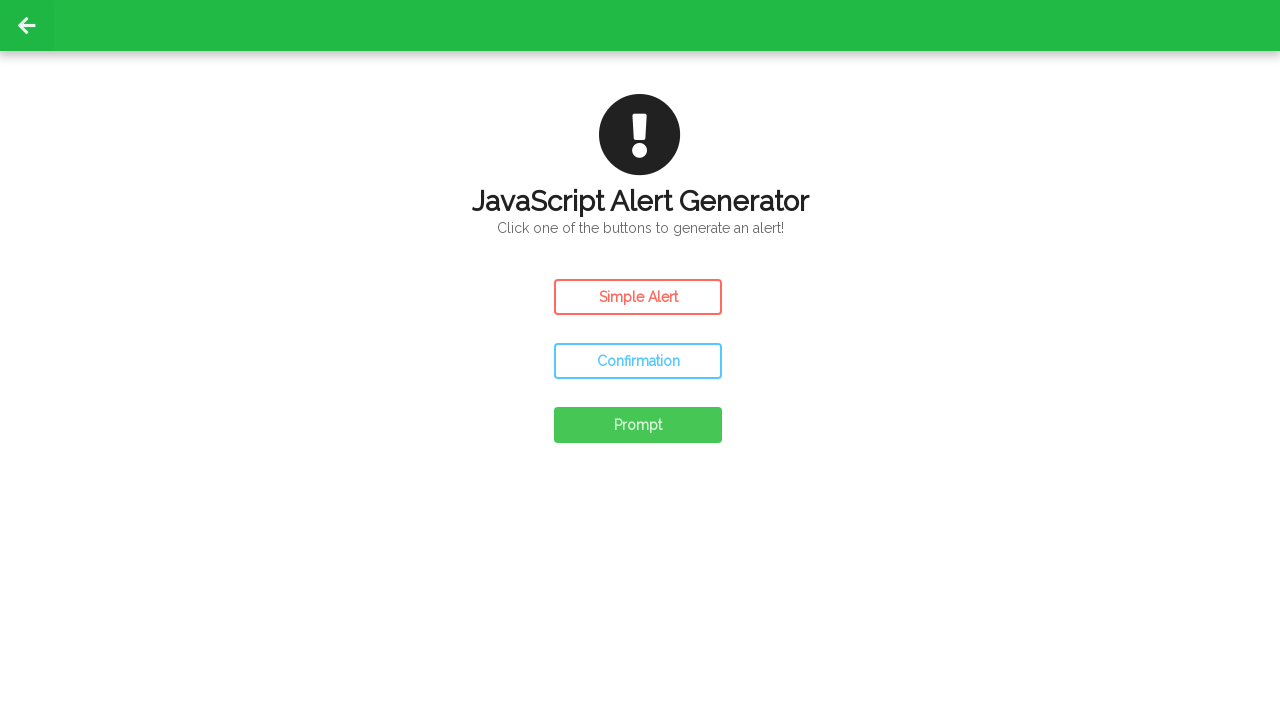

Waited for prompt alert to be processed
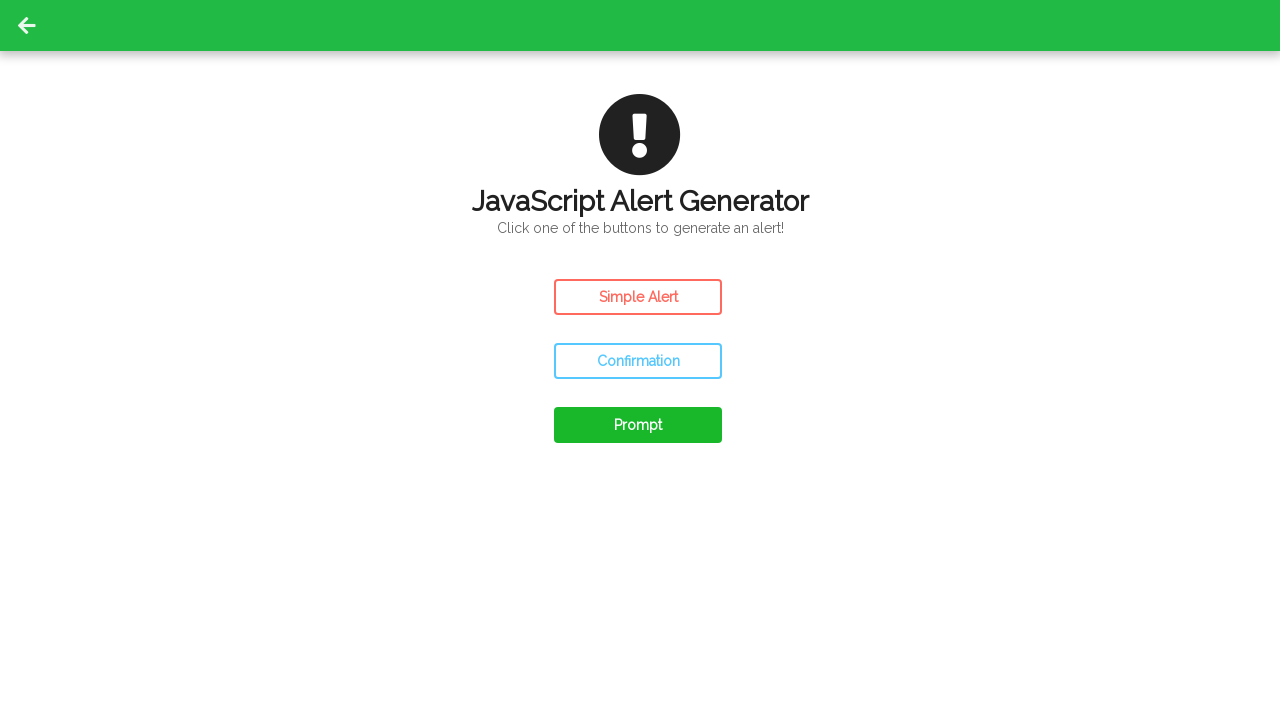

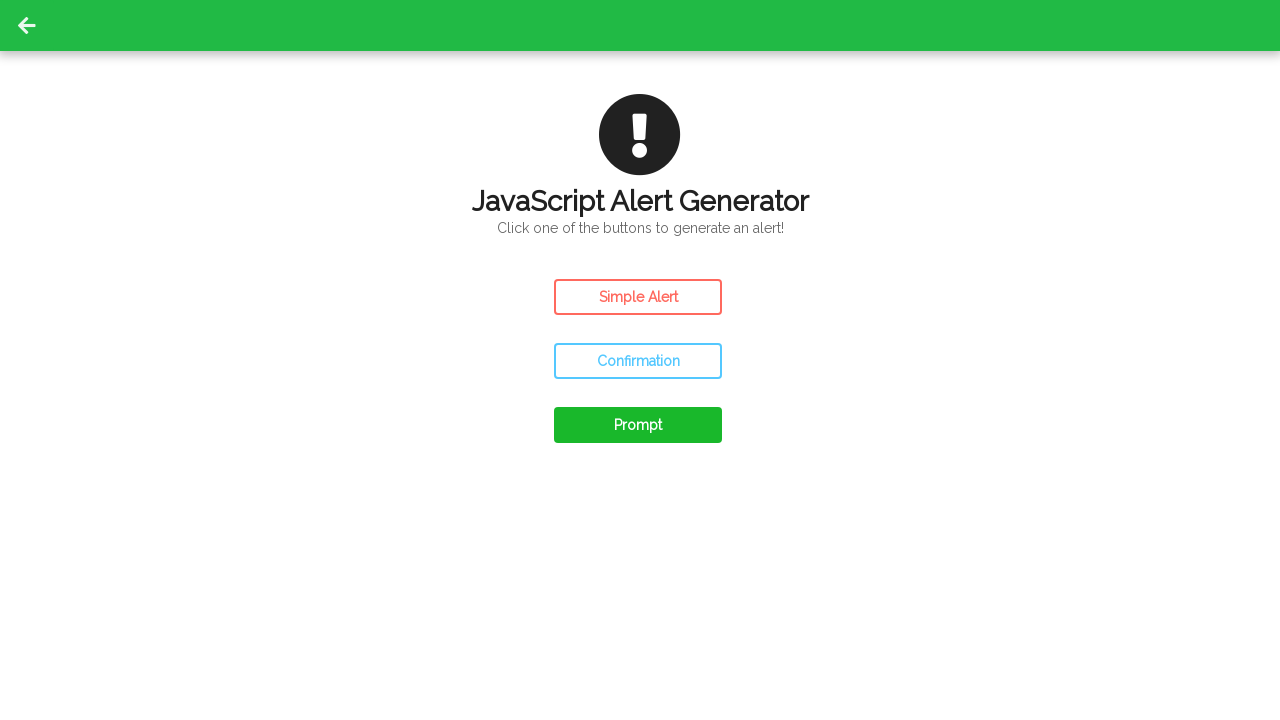